Tests JavaScript confirm alert by clicking the JS Confirm button, accepting it, and verifying the confirmation message is displayed

Starting URL: http://practice.cydeo.com/javascript_alerts

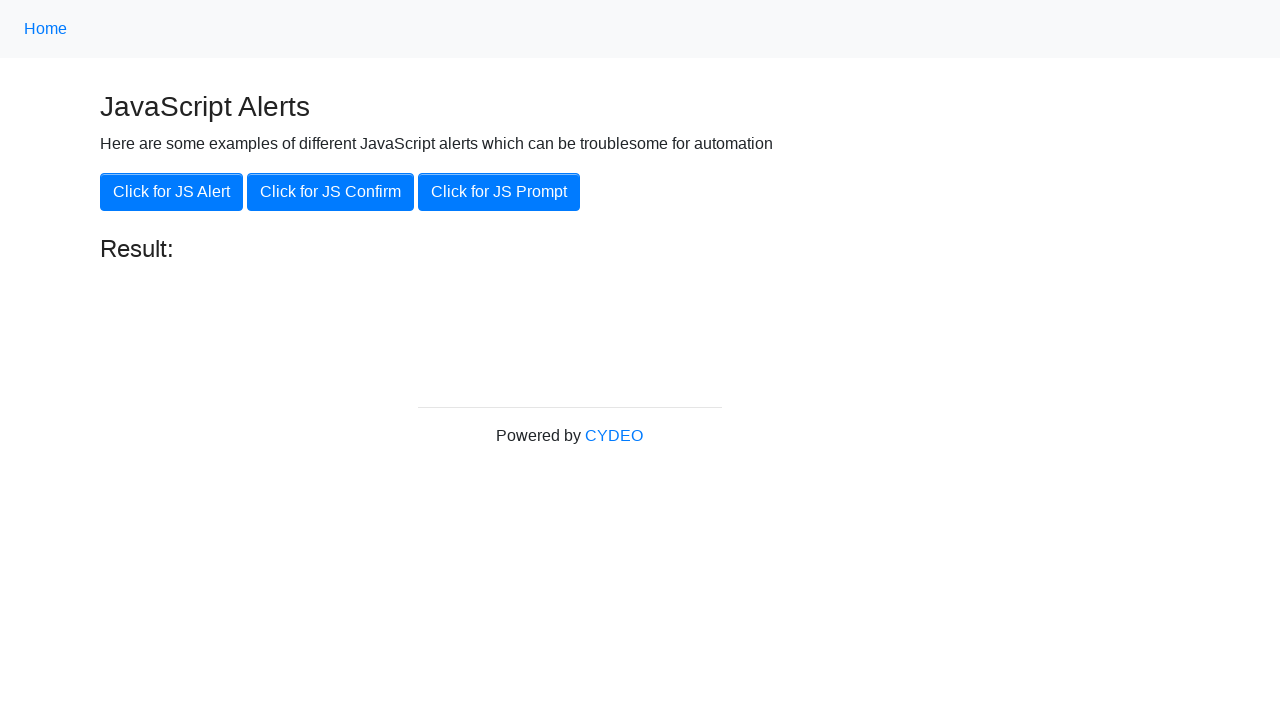

Clicked the 'Click for JS Confirm' button at (330, 192) on xpath=//button[.='Click for JS Confirm']
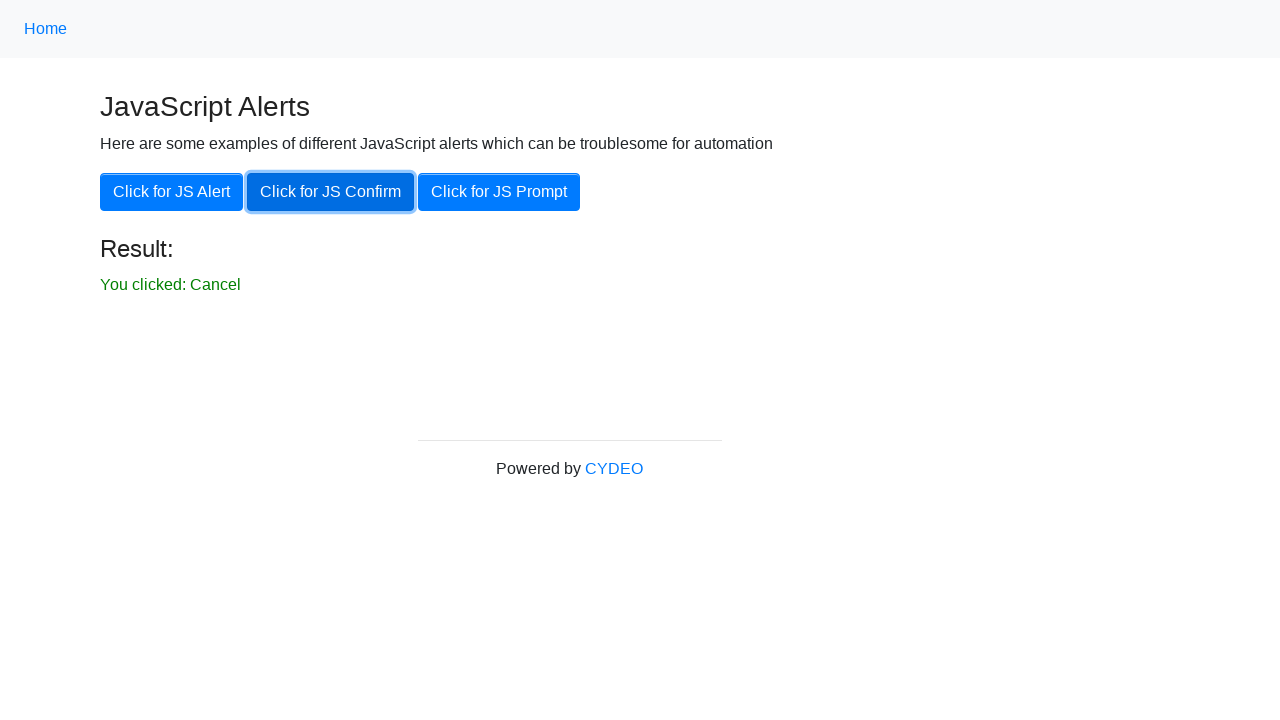

Set up dialog handler to accept the confirm alert
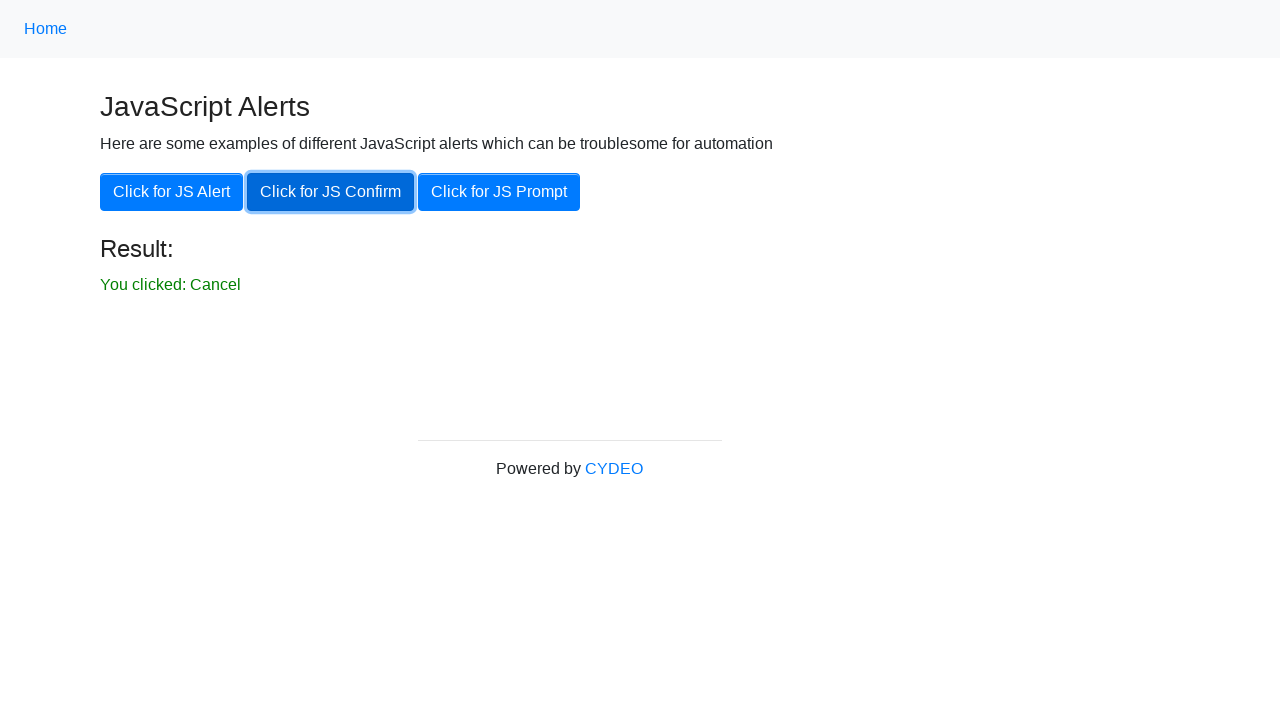

Result element became visible after accepting the confirm dialog
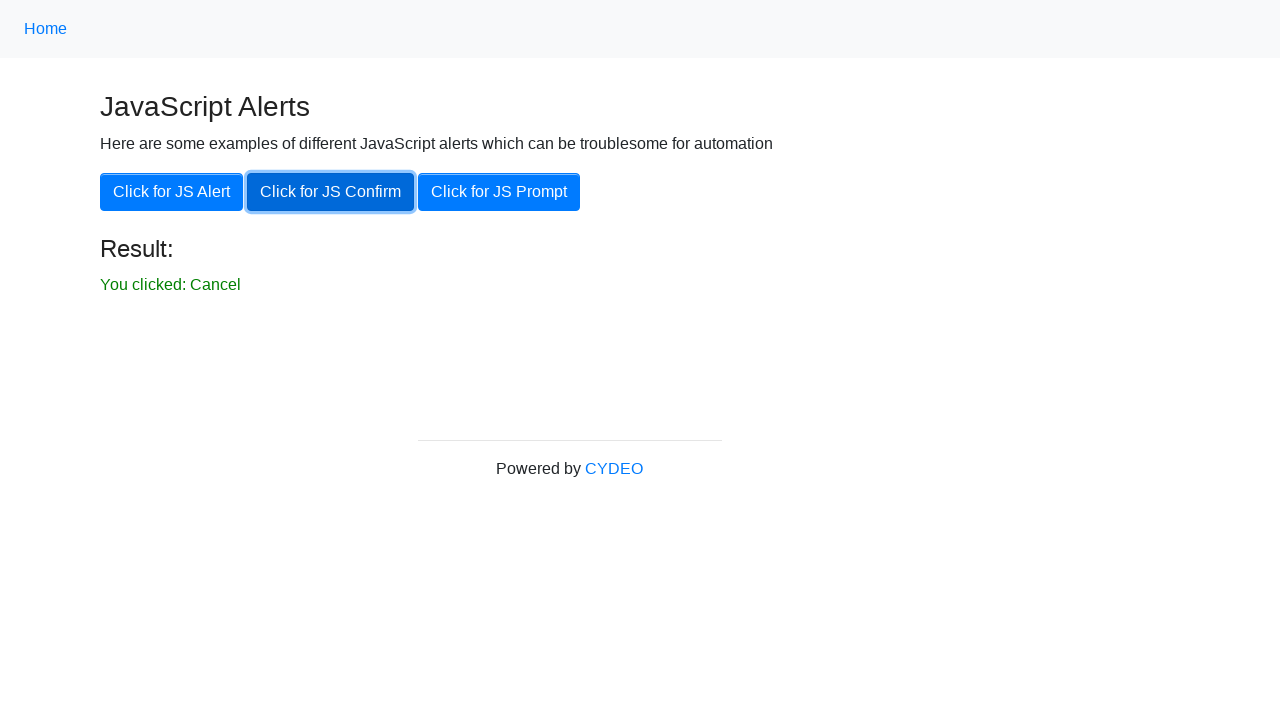

Verified that the result element is visible
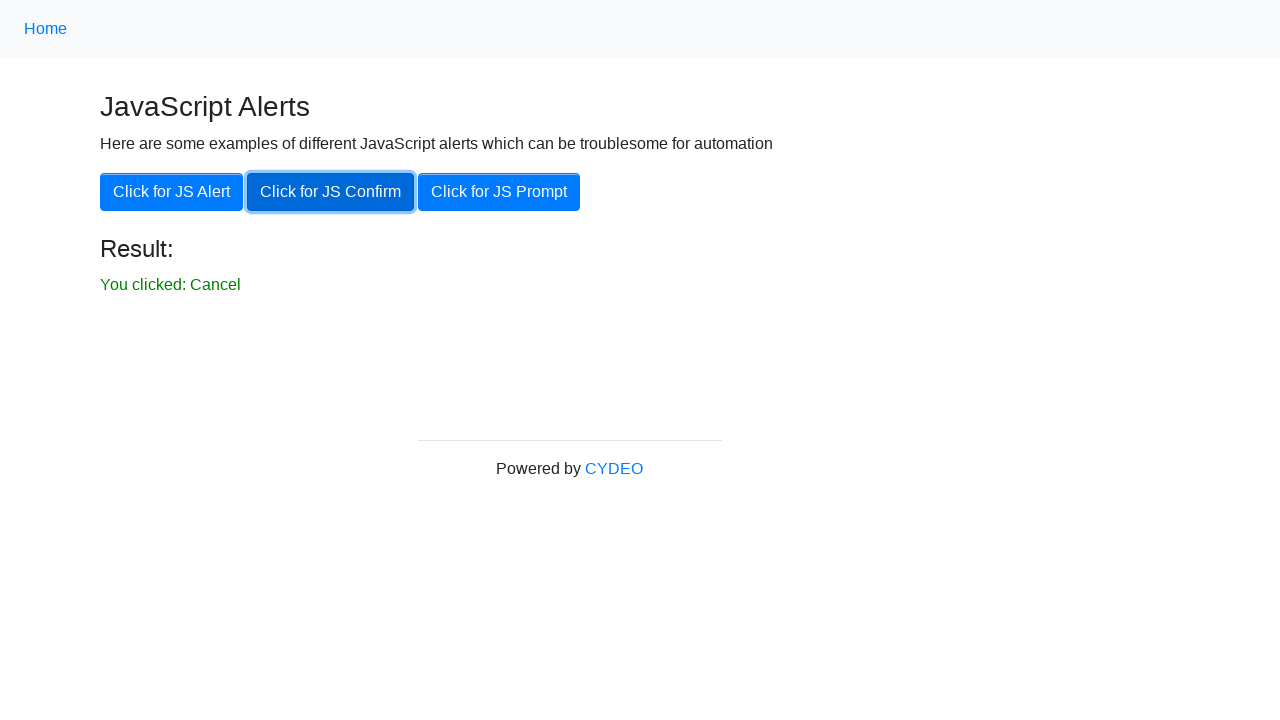

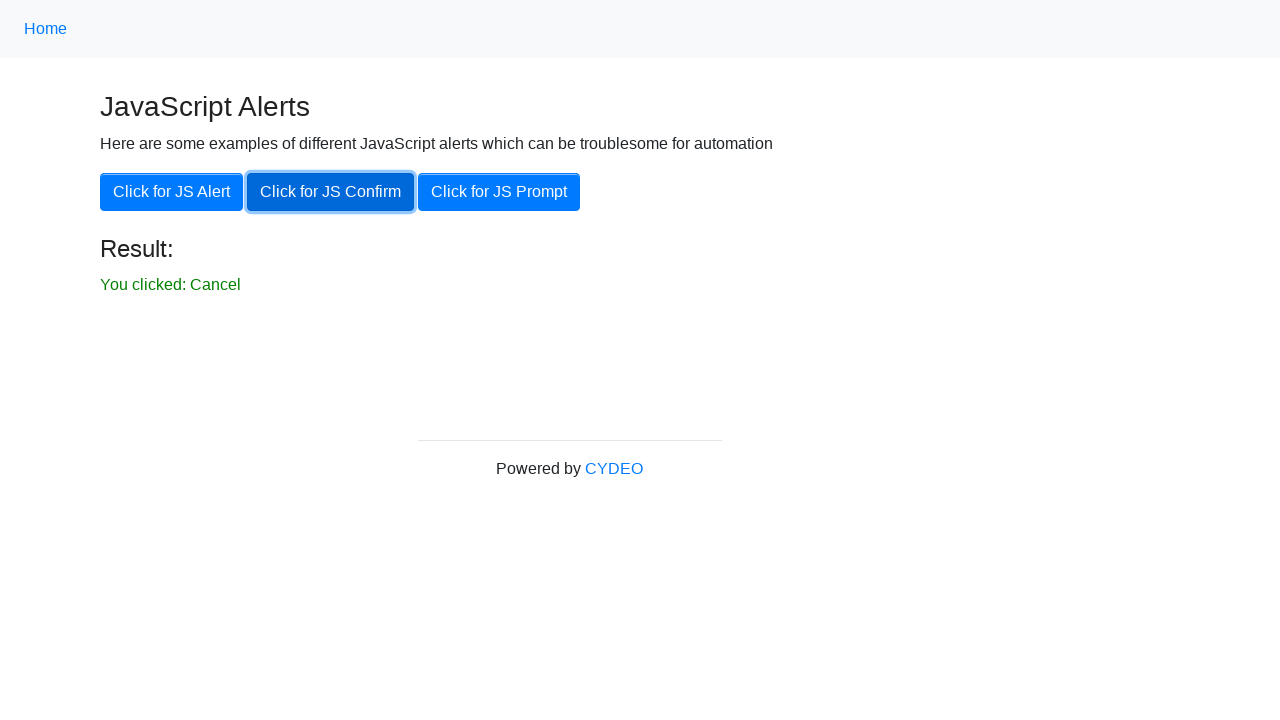